Tests the header navigation of monster-phone.re website by loading the page, waiting for the header element, and verifying the presence of navigation menu items and category links.

Starting URL: https://monster-phone.re

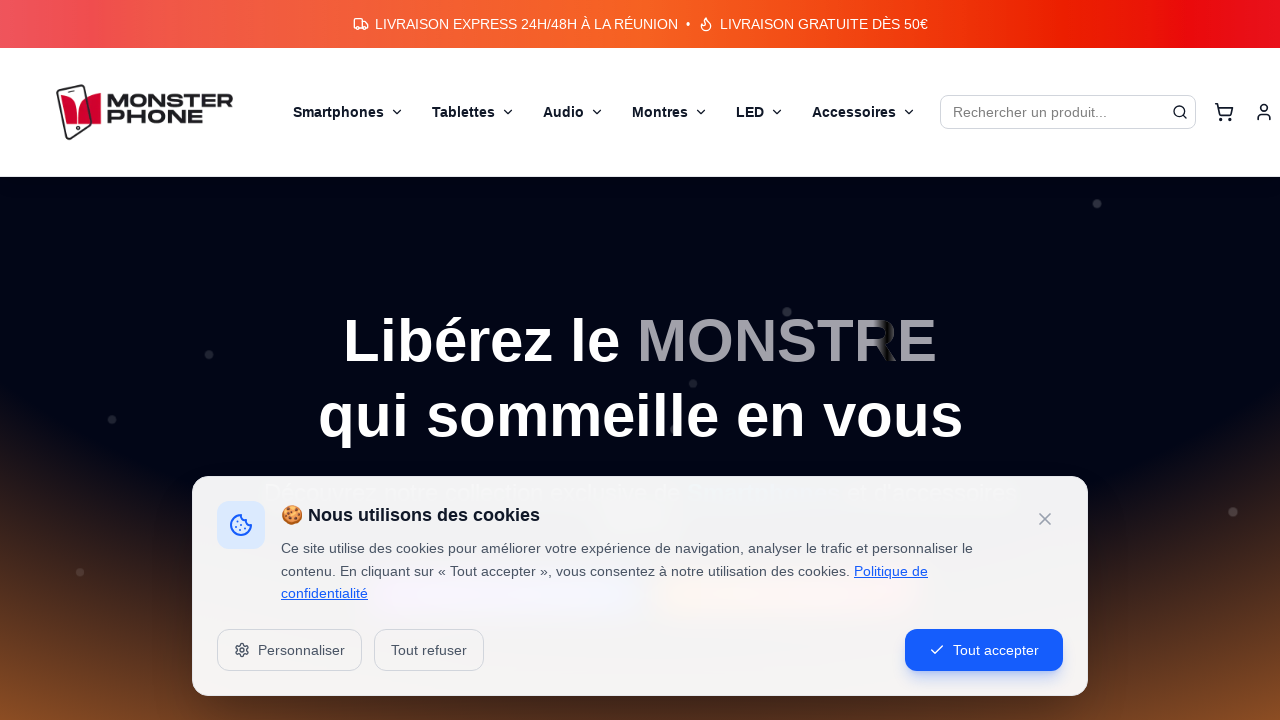

Waited for page to reach network idle state
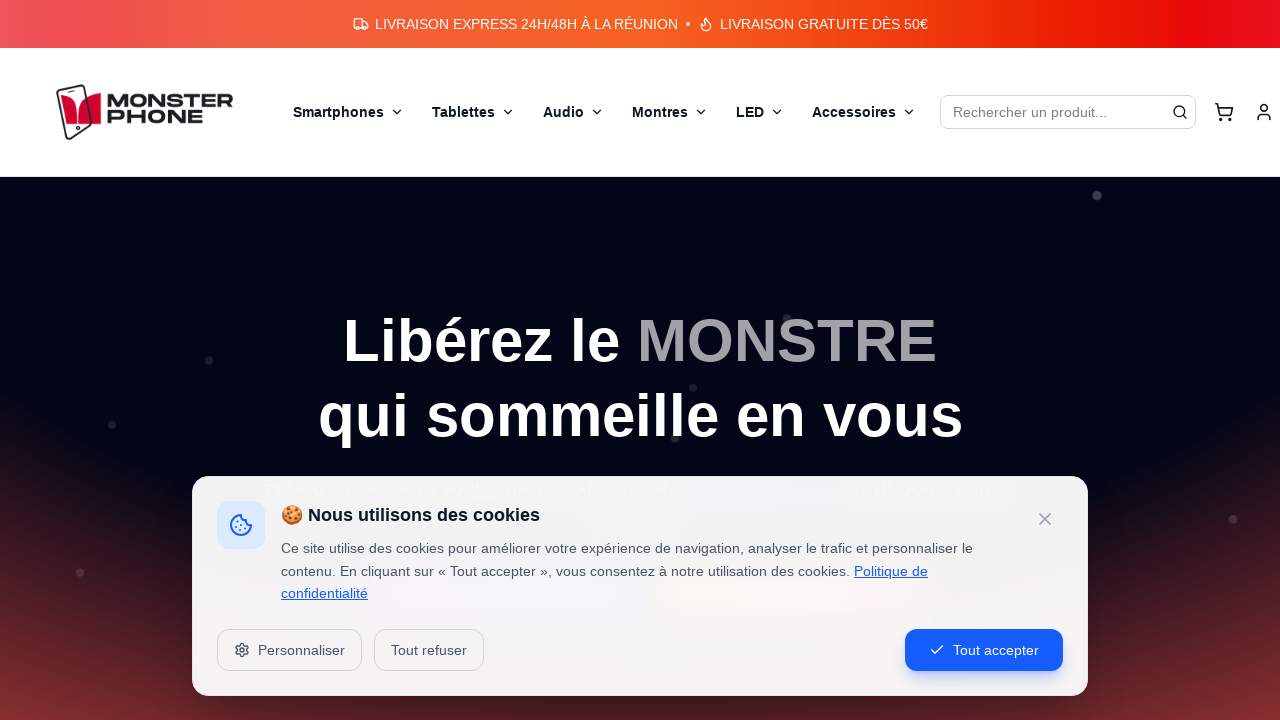

Header element loaded and present
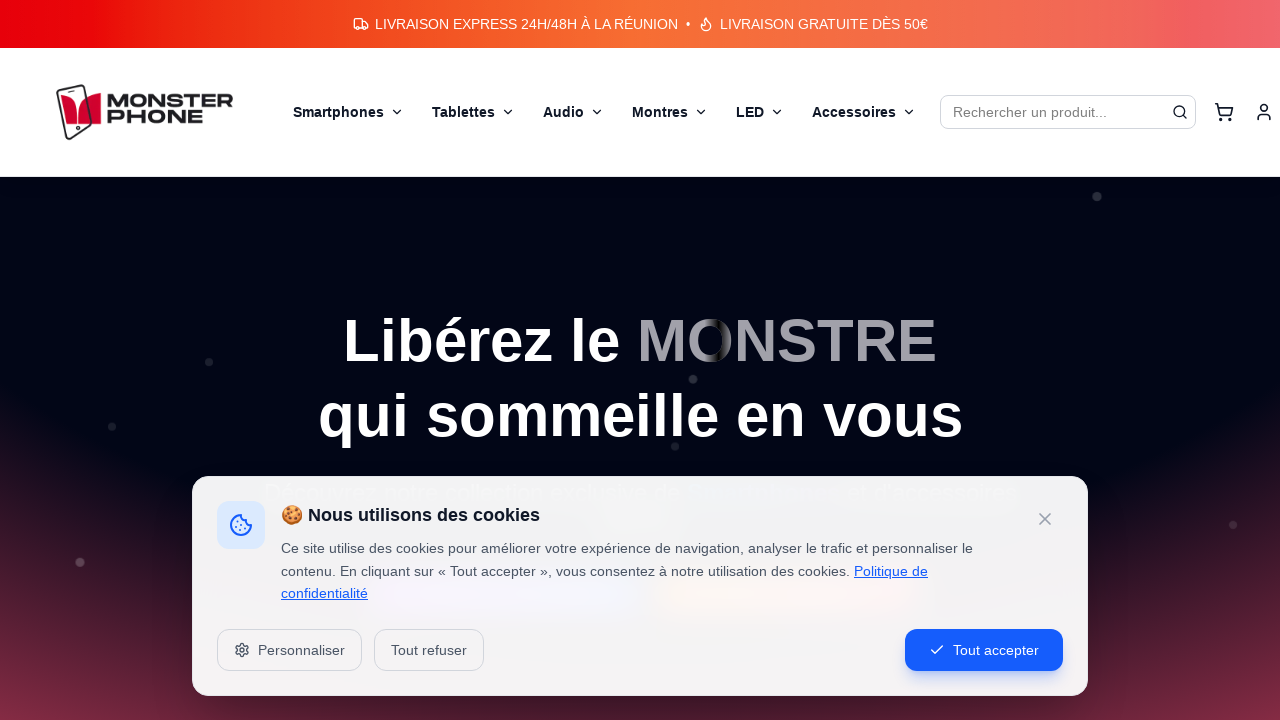

Navigation menu items and category links verified in header
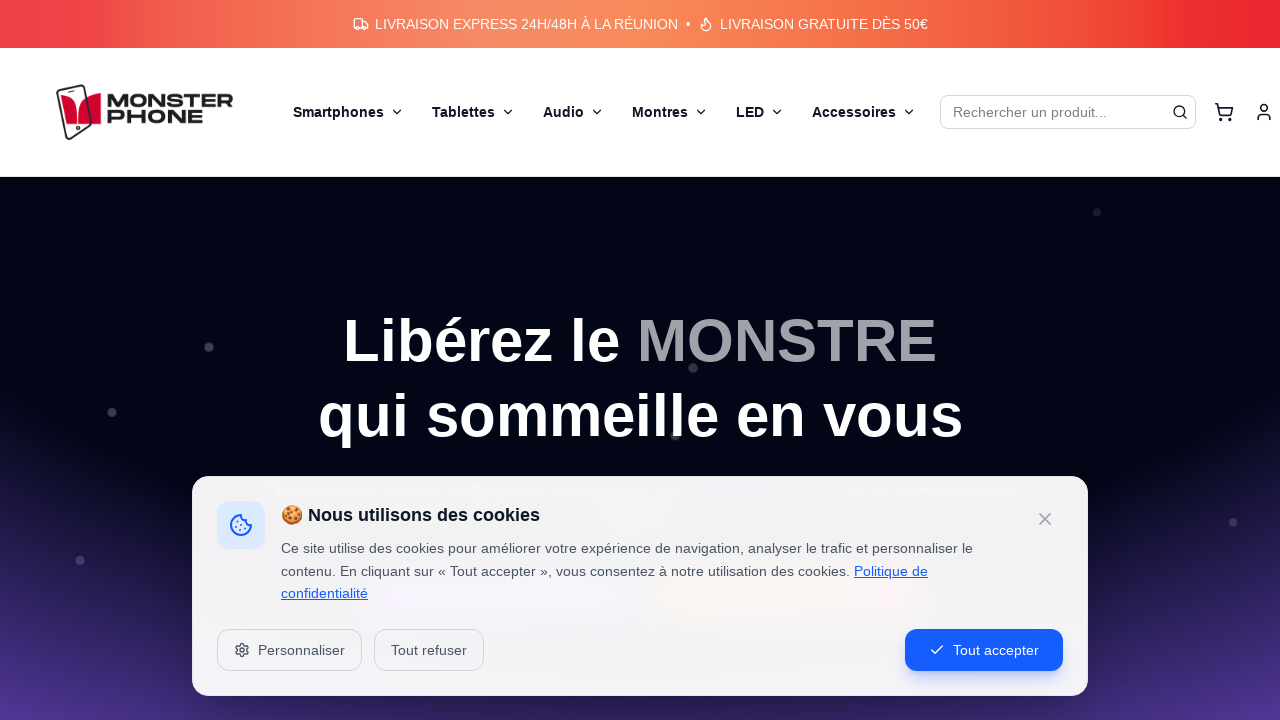

Captured screenshot of header navigation area
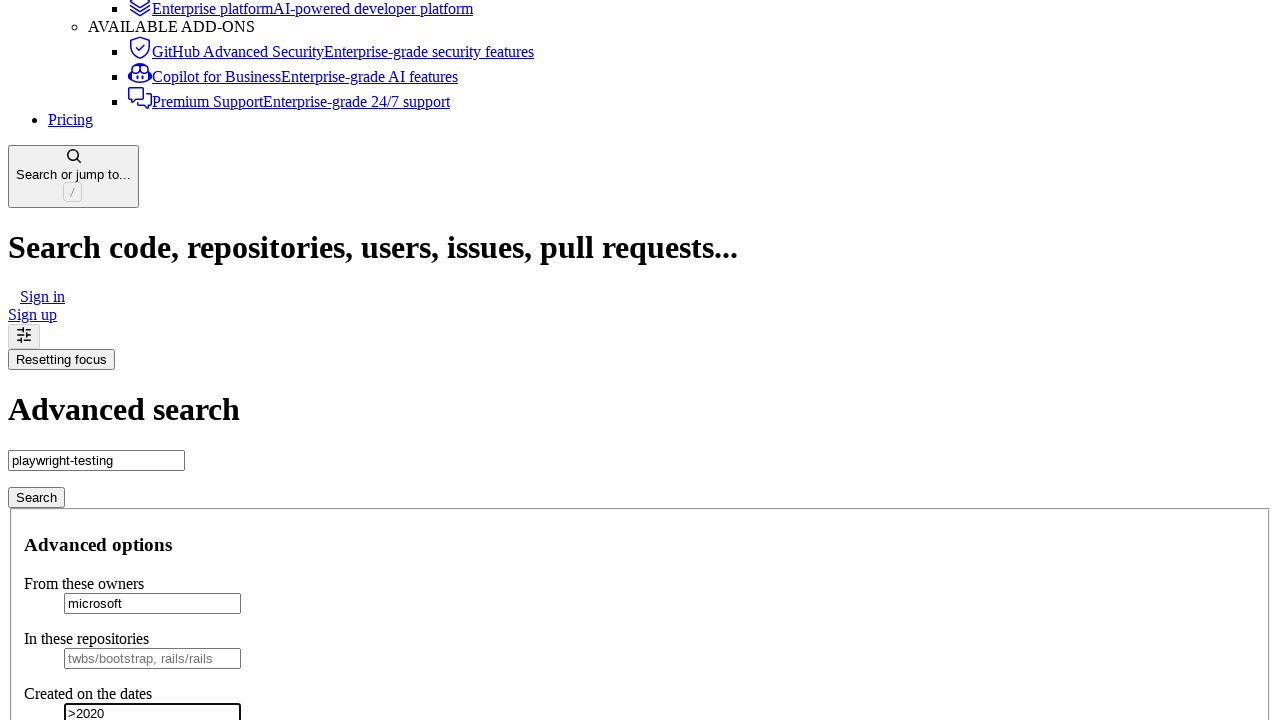

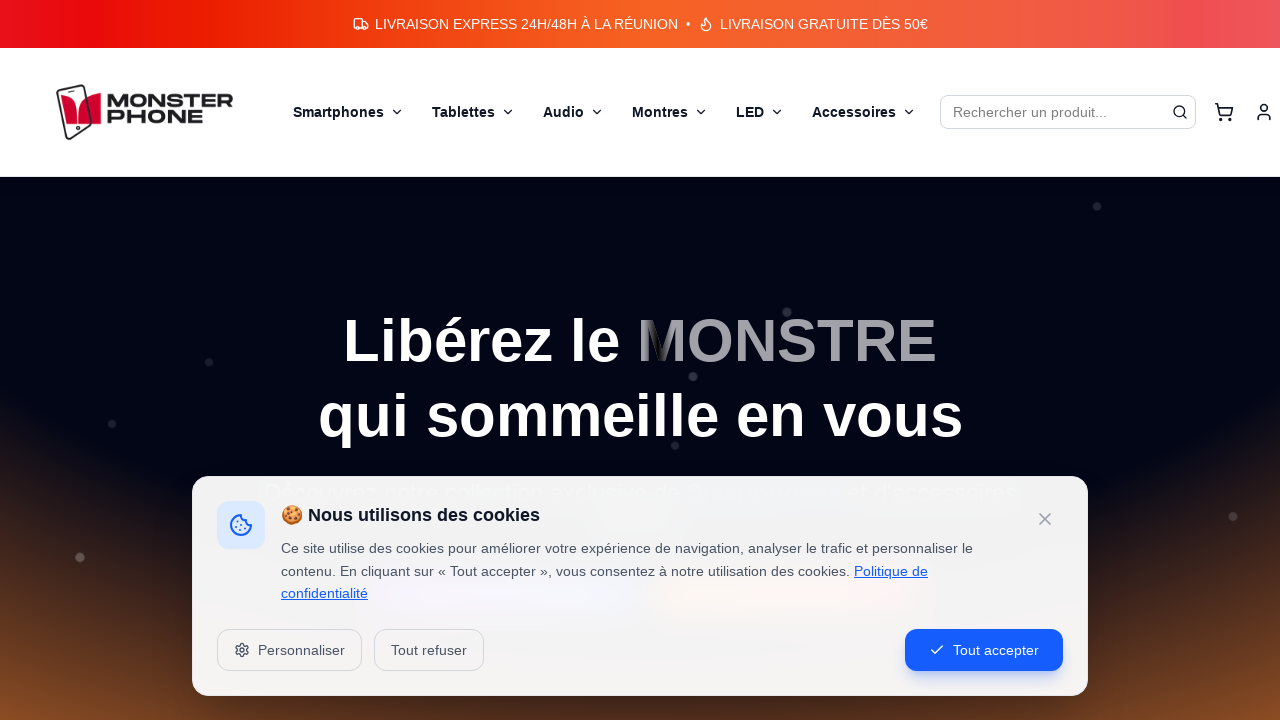